Tests search functionality for "shoes" by entering the search term and verifying that products are found in the results

Starting URL: https://www.testotomasyonu.com

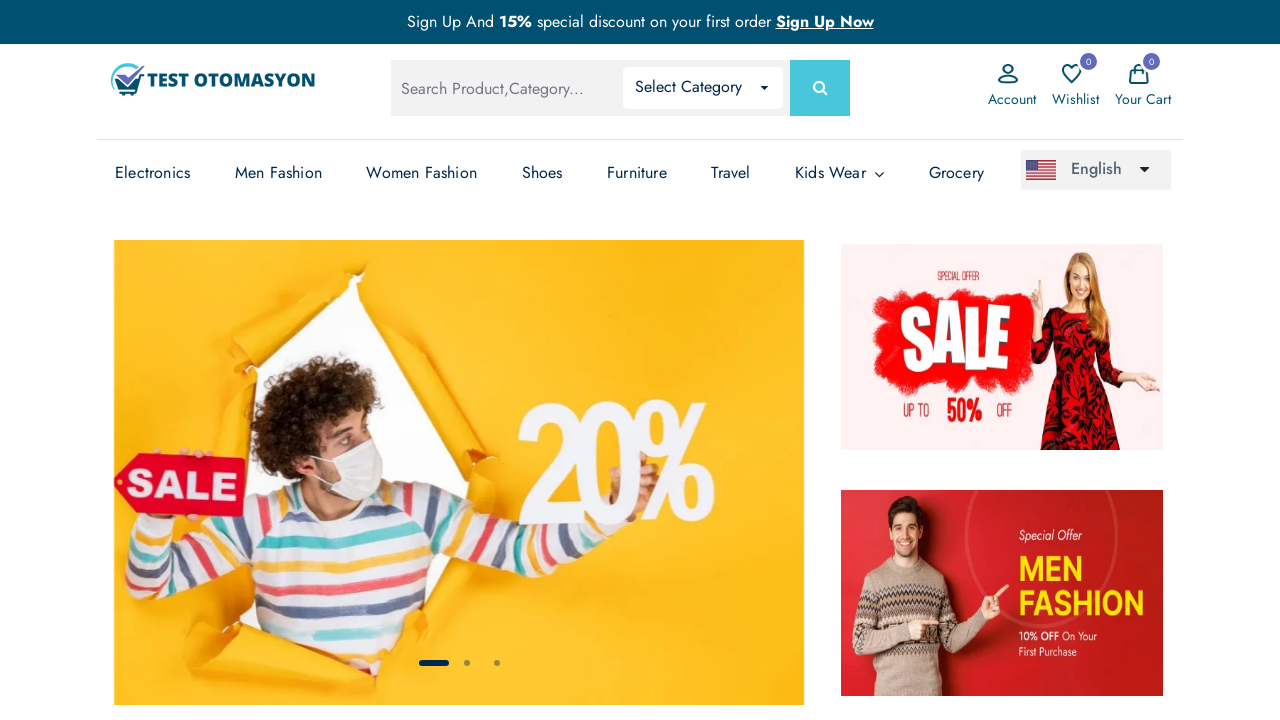

Filled search box with 'shoes' on #global-search
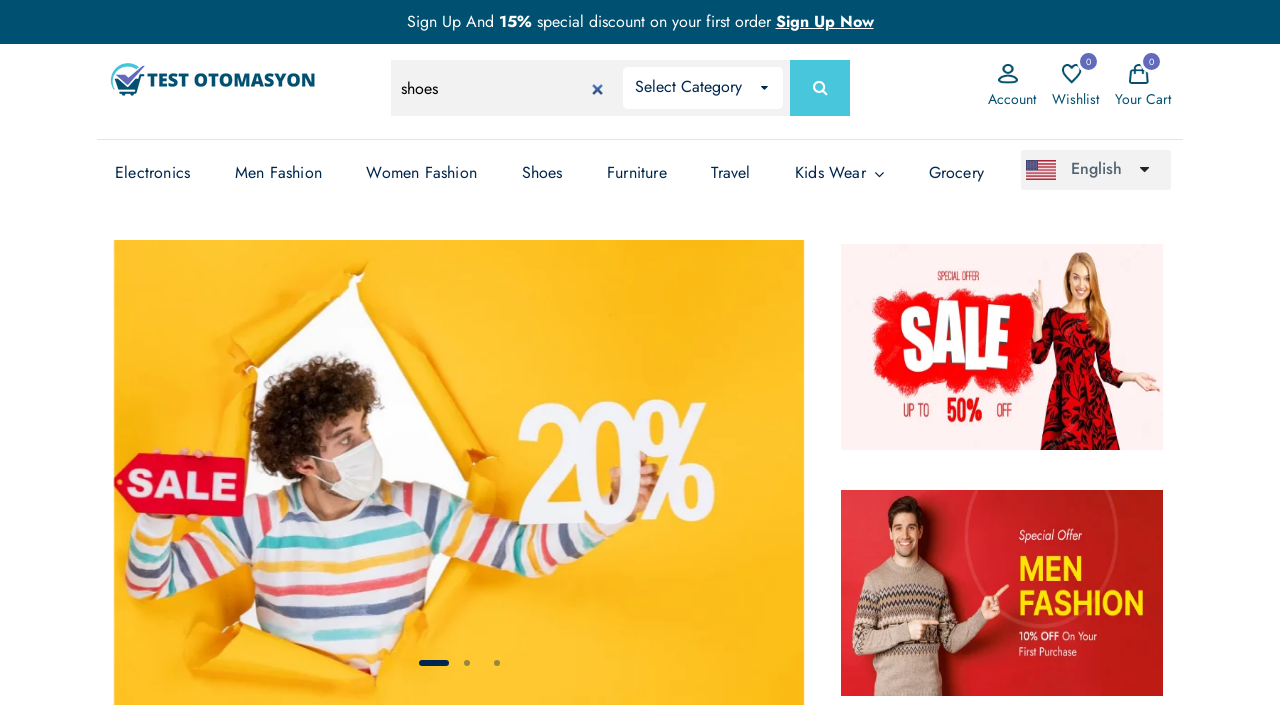

Pressed Enter to submit search for shoes on #global-search
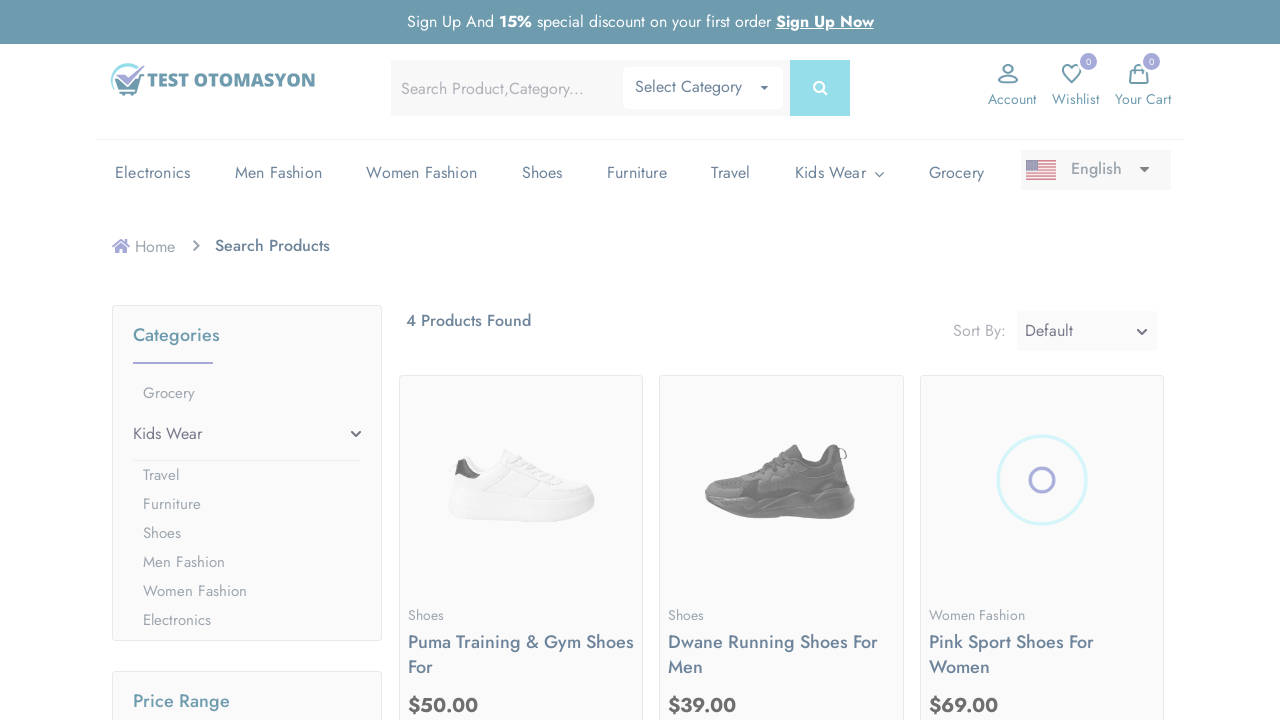

Product count text element loaded
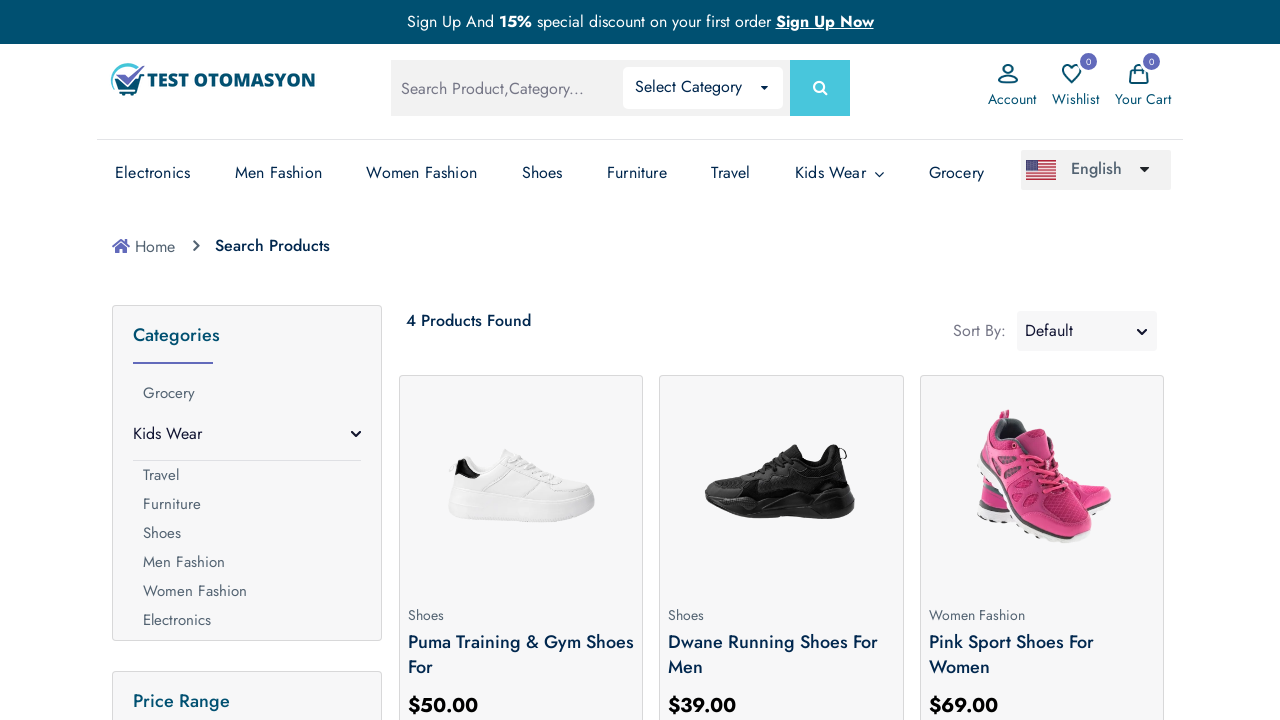

Retrieved product count text content
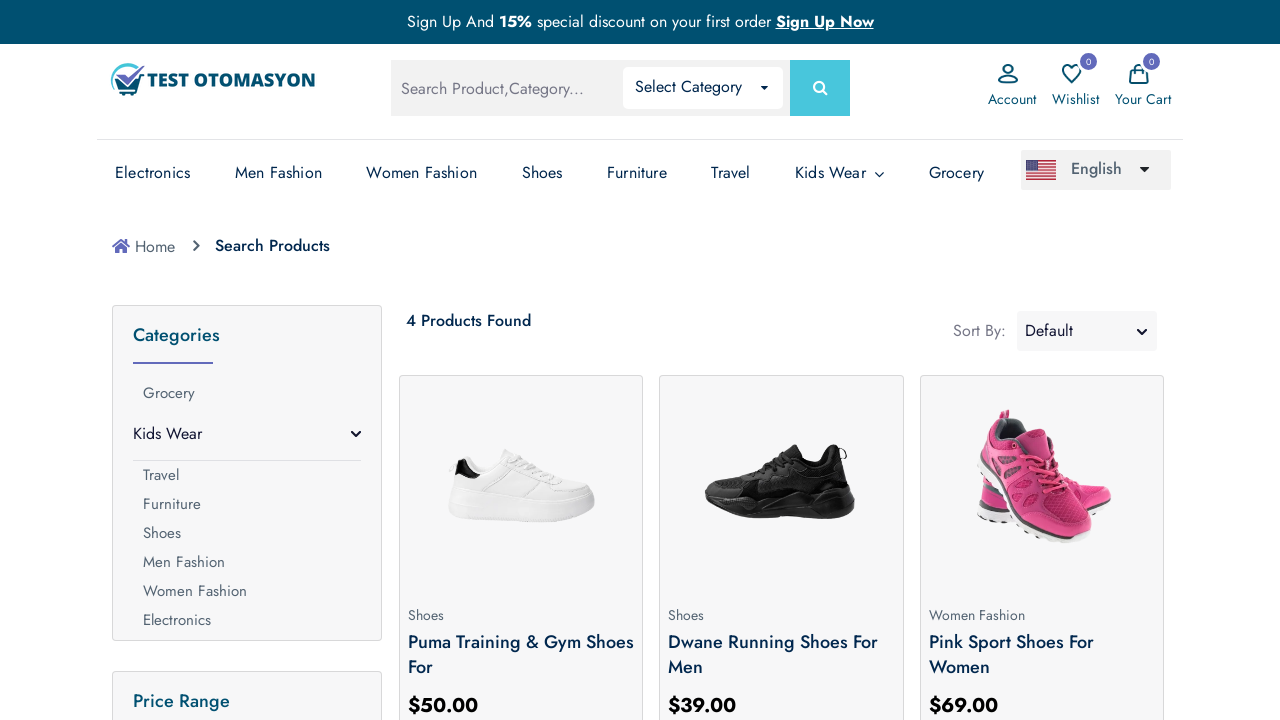

Extracted product count: 4 products found
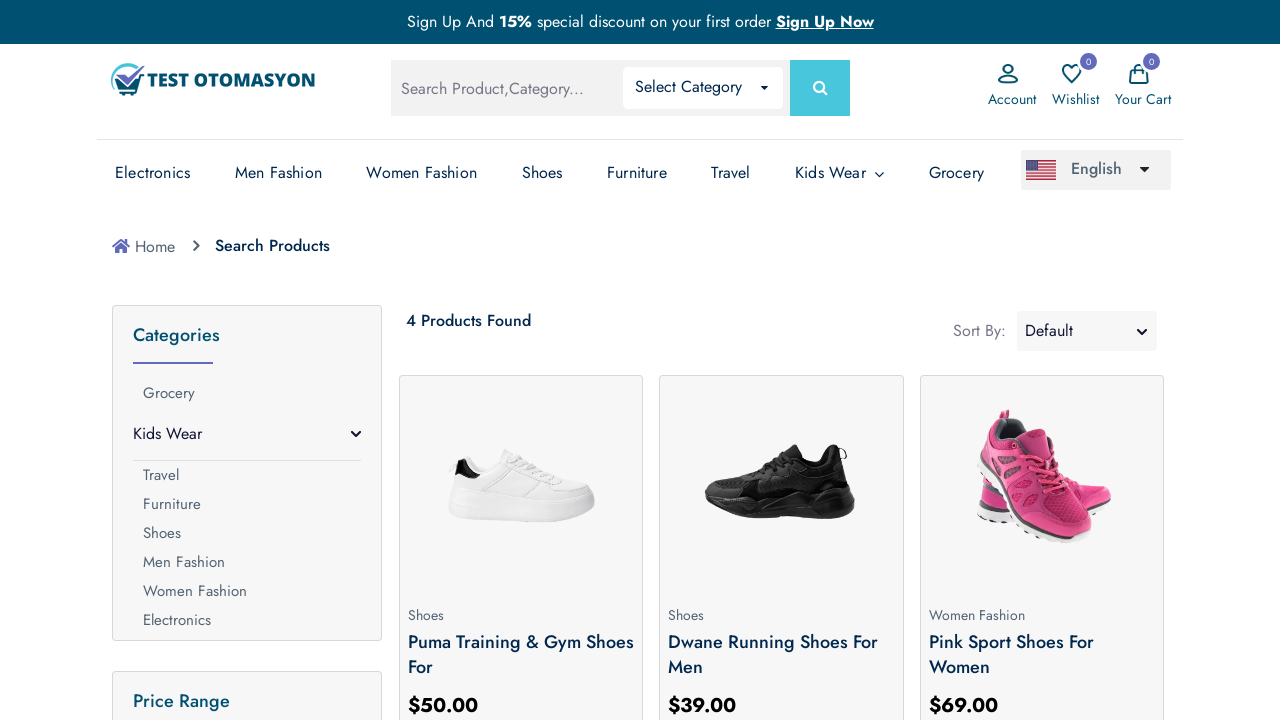

Verified that products were found for shoes search
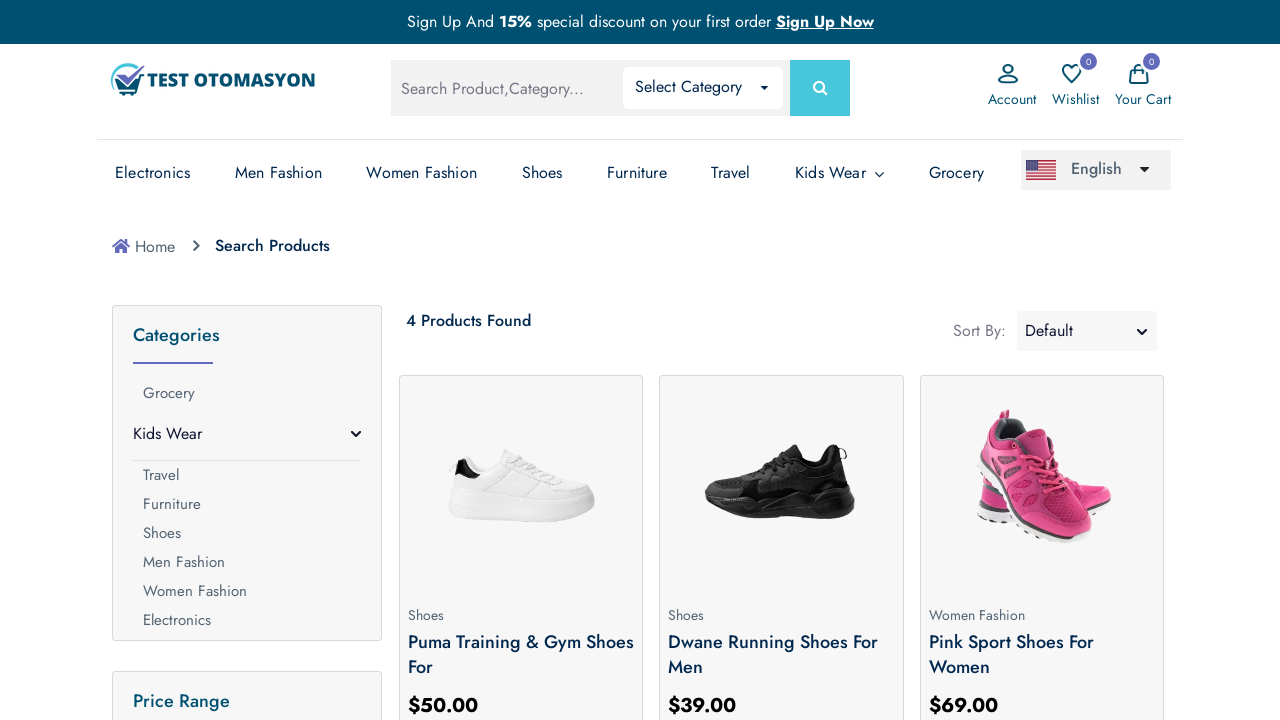

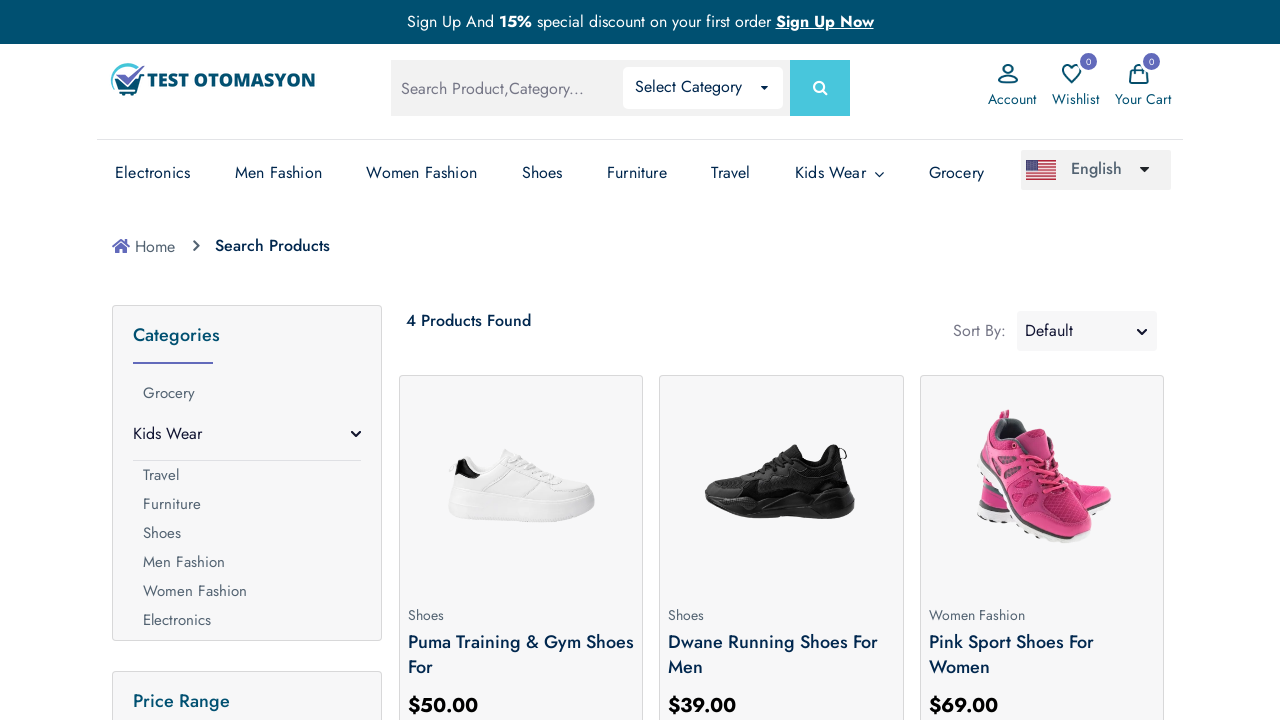